Tests drag and drop functionality within an iframe on the jQuery UI demo page by dragging an element and dropping it onto a target area

Starting URL: https://jqueryui.com/droppable/

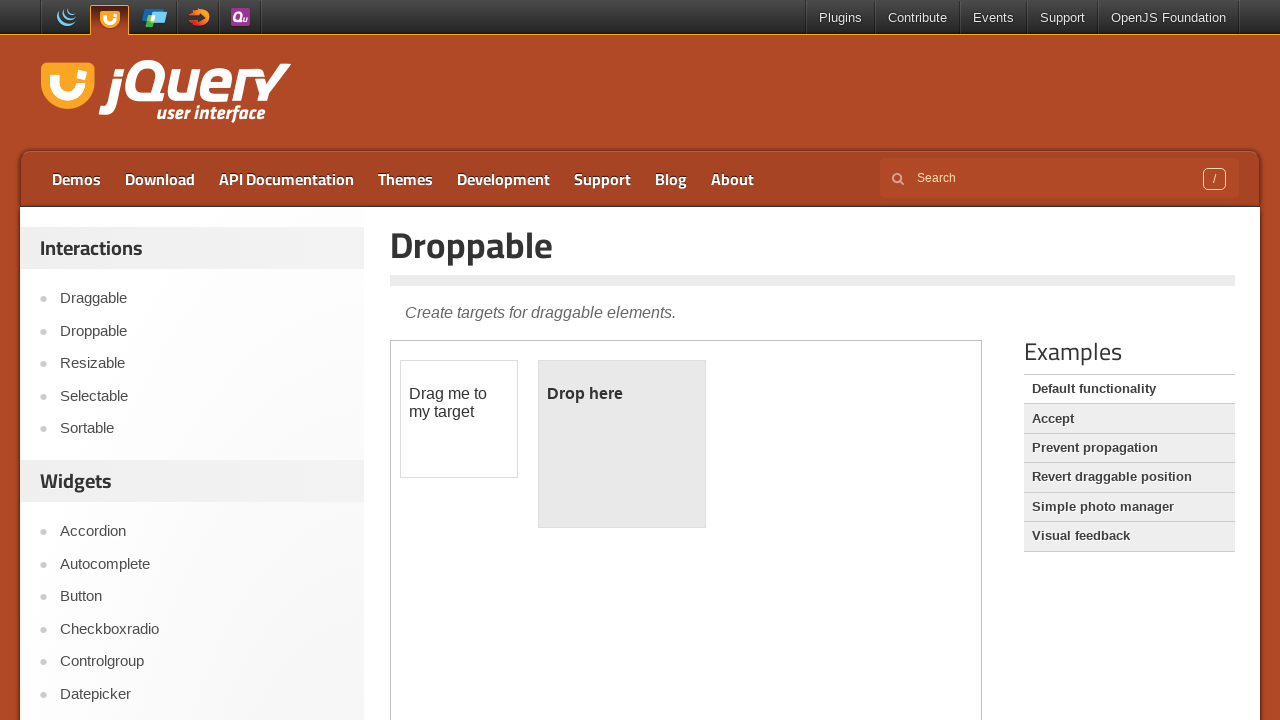

Counted iframes on the jQuery UI droppable demo page
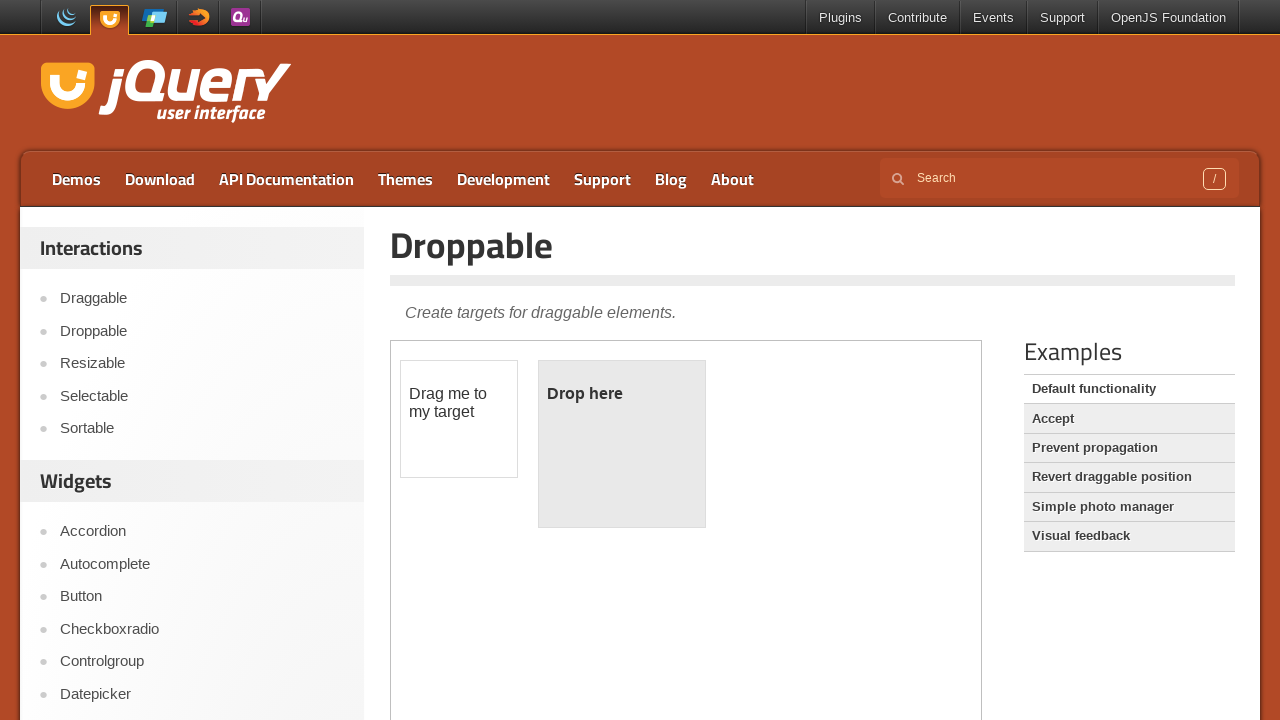

Located the demo iframe
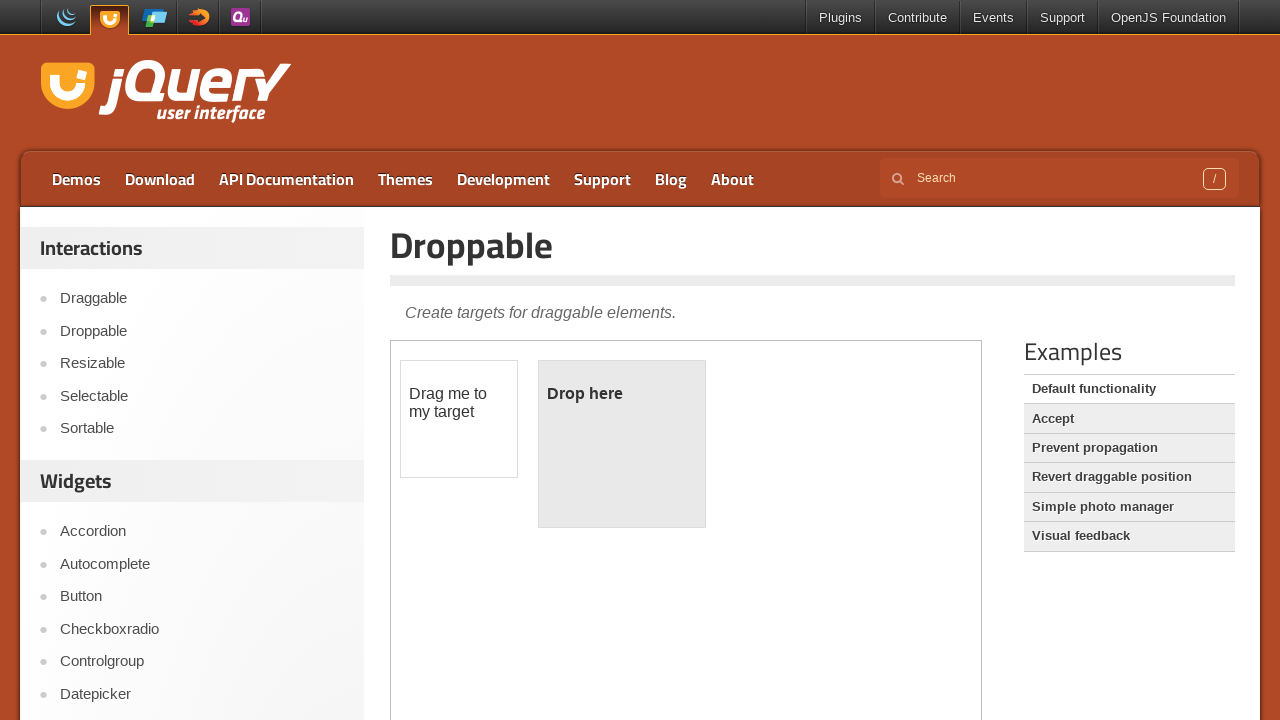

Located the draggable element within the iframe
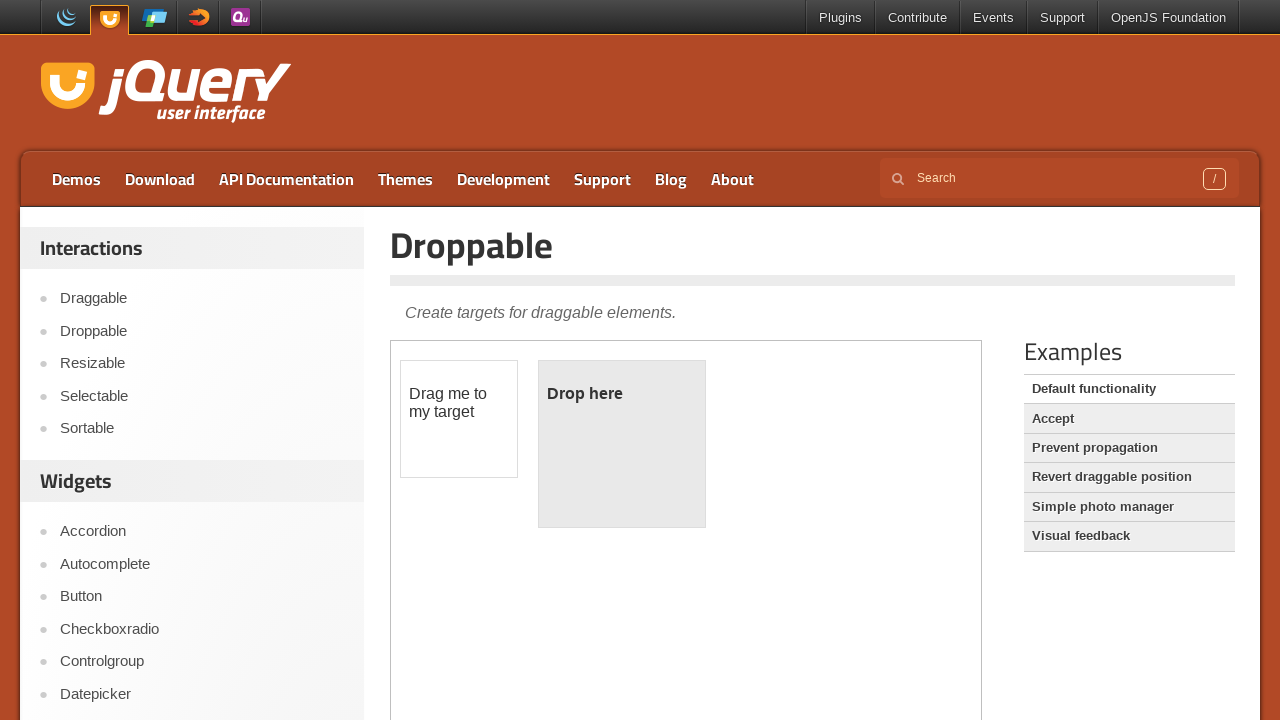

Located the droppable target area within the iframe
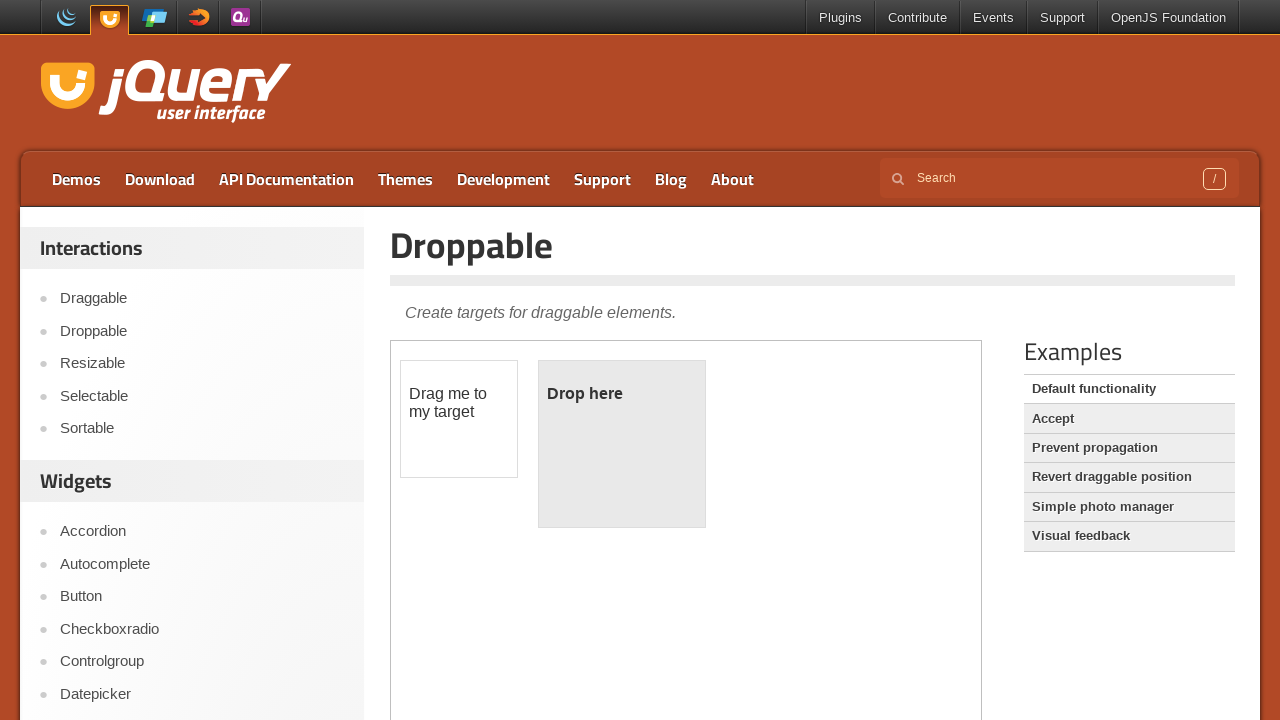

Dragged the draggable element and dropped it onto the droppable target at (622, 444)
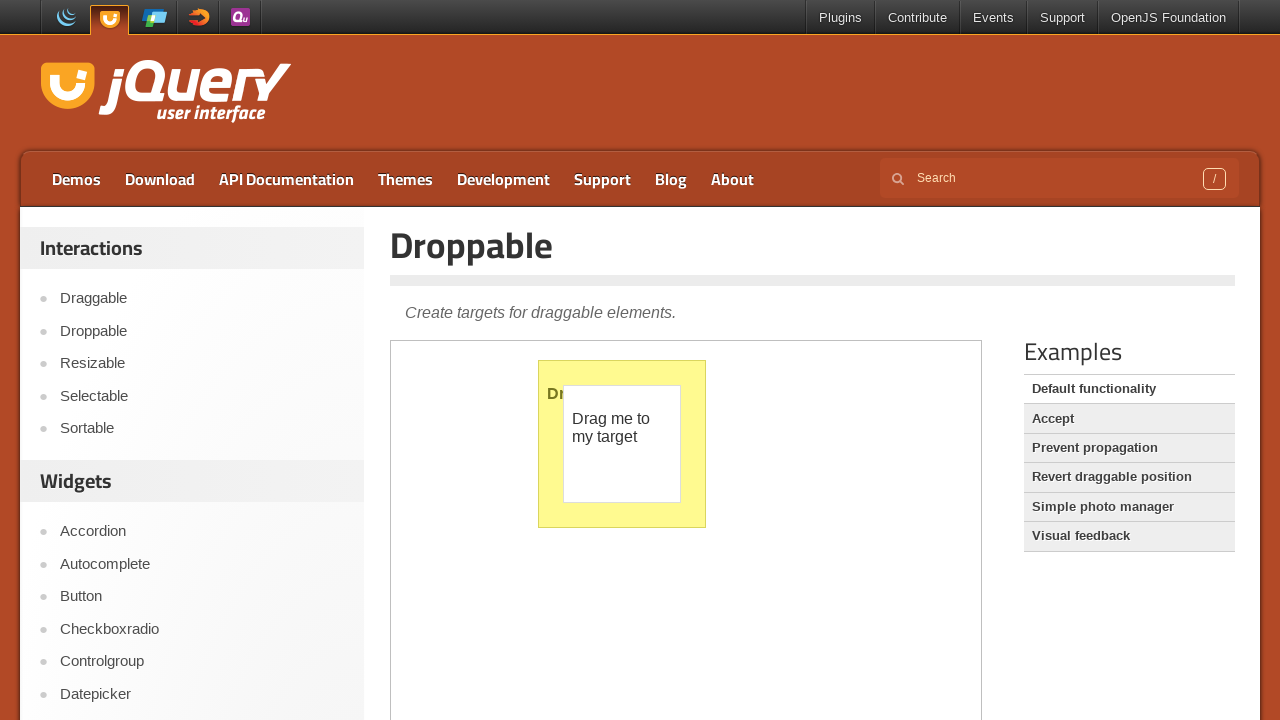

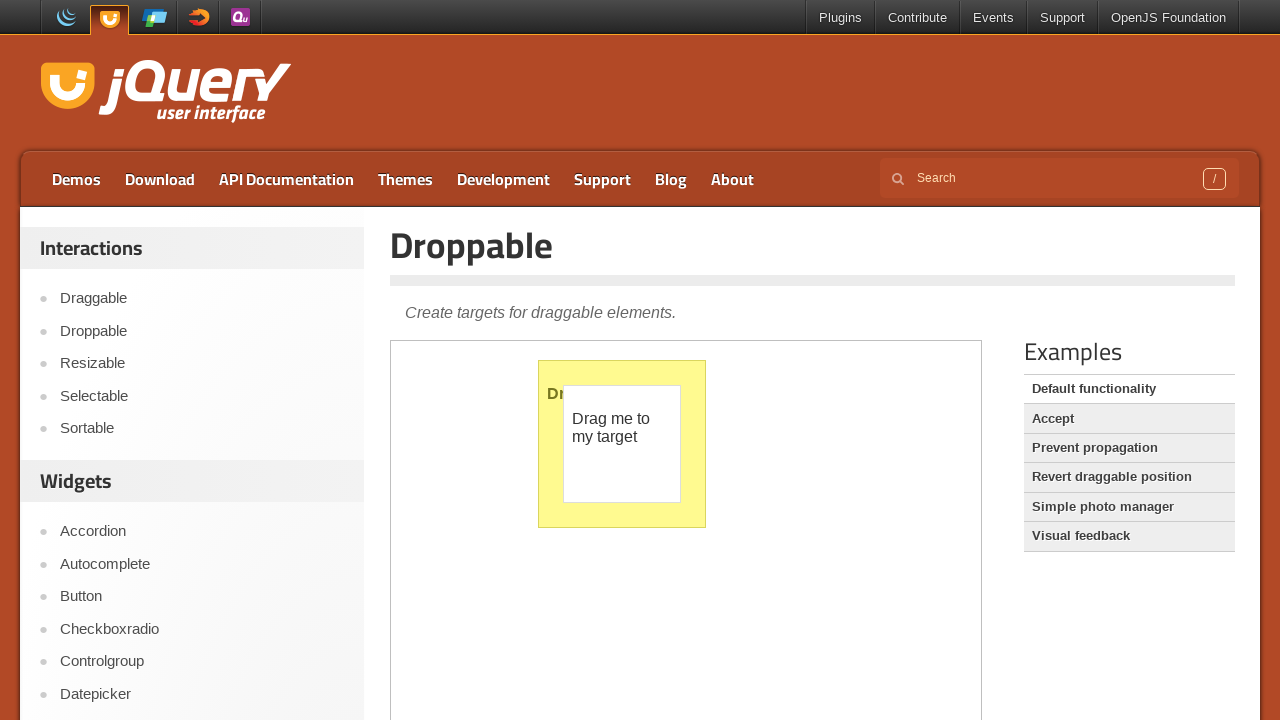